Tests hover functionality by moving the mouse to a specific heading element on the page

Starting URL: https://anhtester.com/

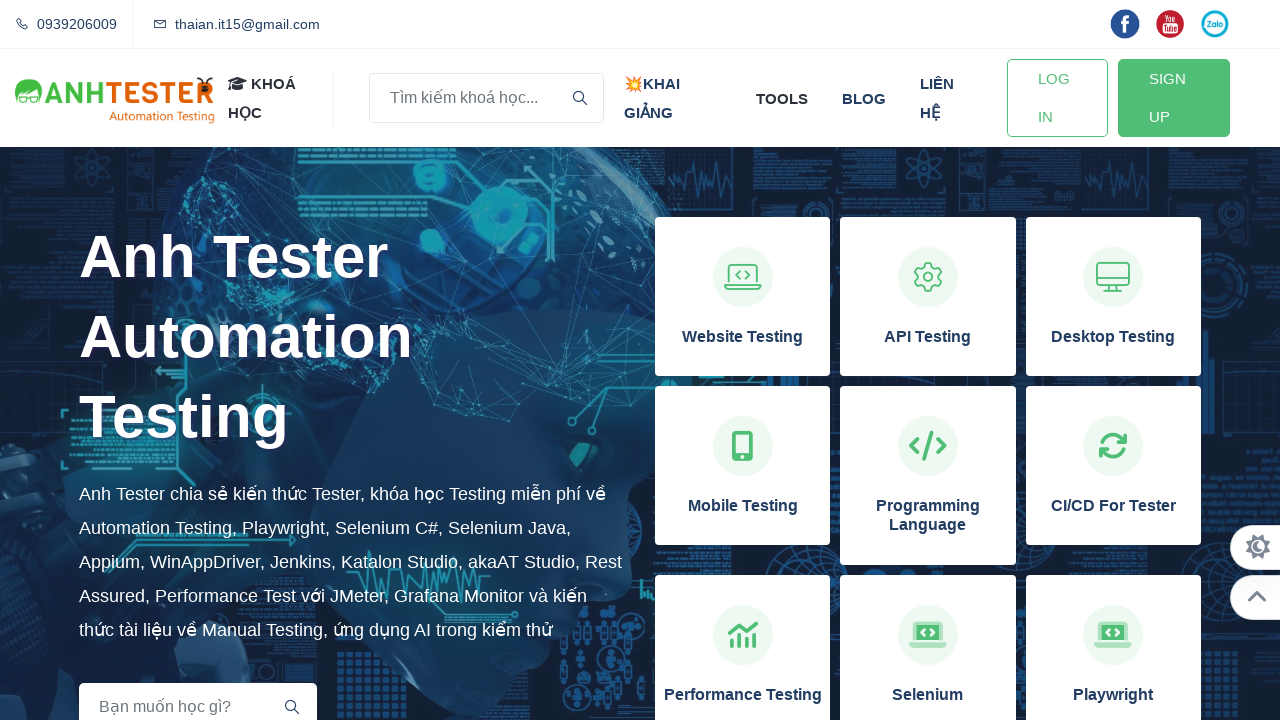

Waited for 'Kiến thức Automation Testing' heading to be visible
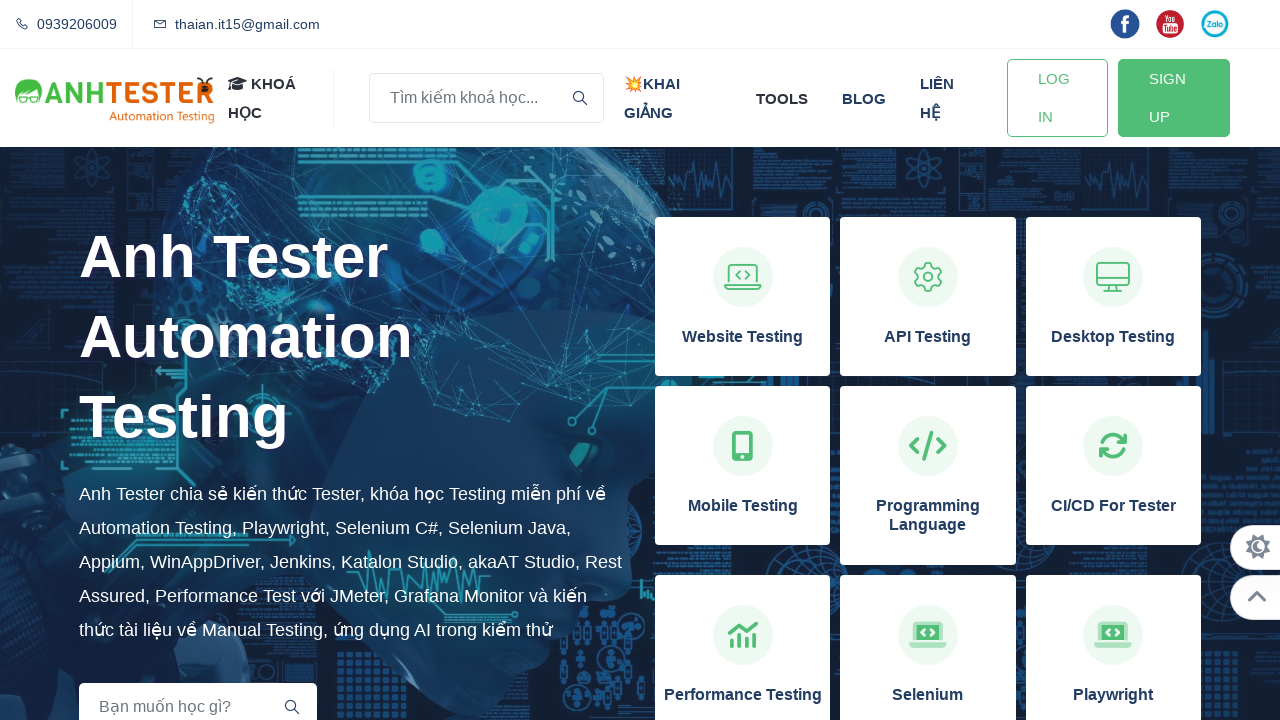

Moved mouse to 'Kiến thức Automation Testing' heading element at (640, 690) on xpath=//h2[contains(text(),'Kiến thức Automation Testing')]
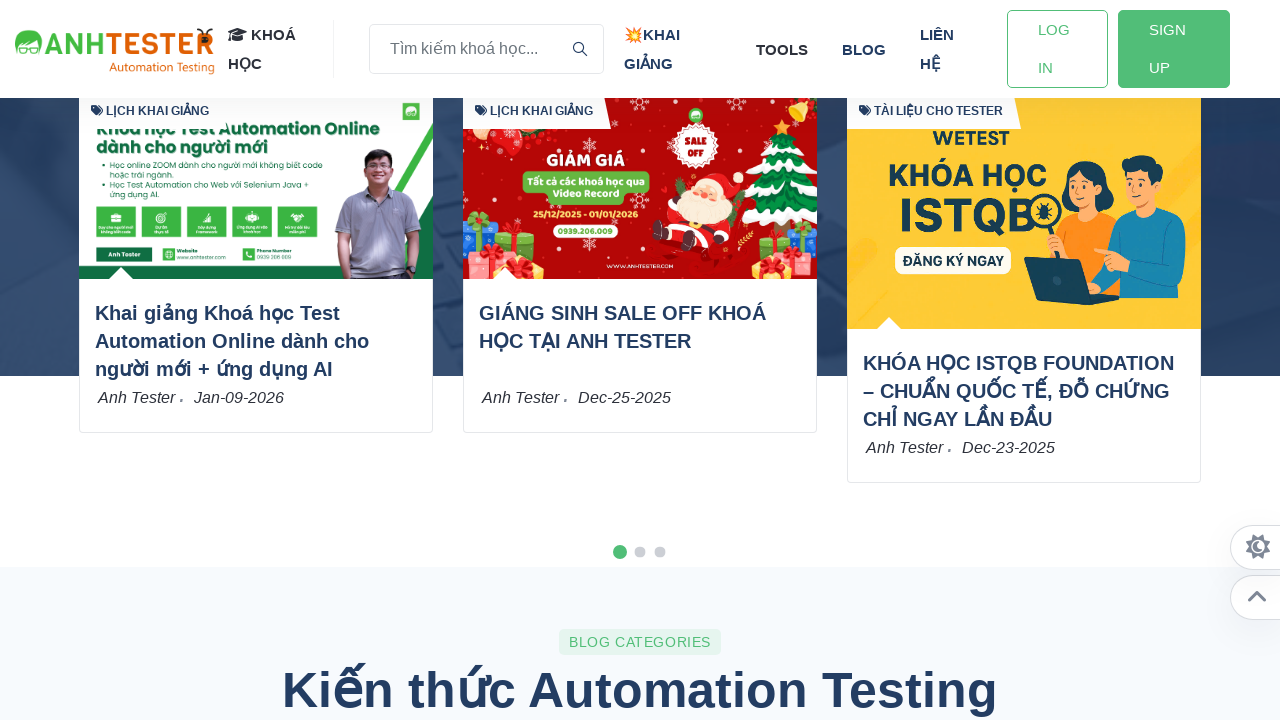

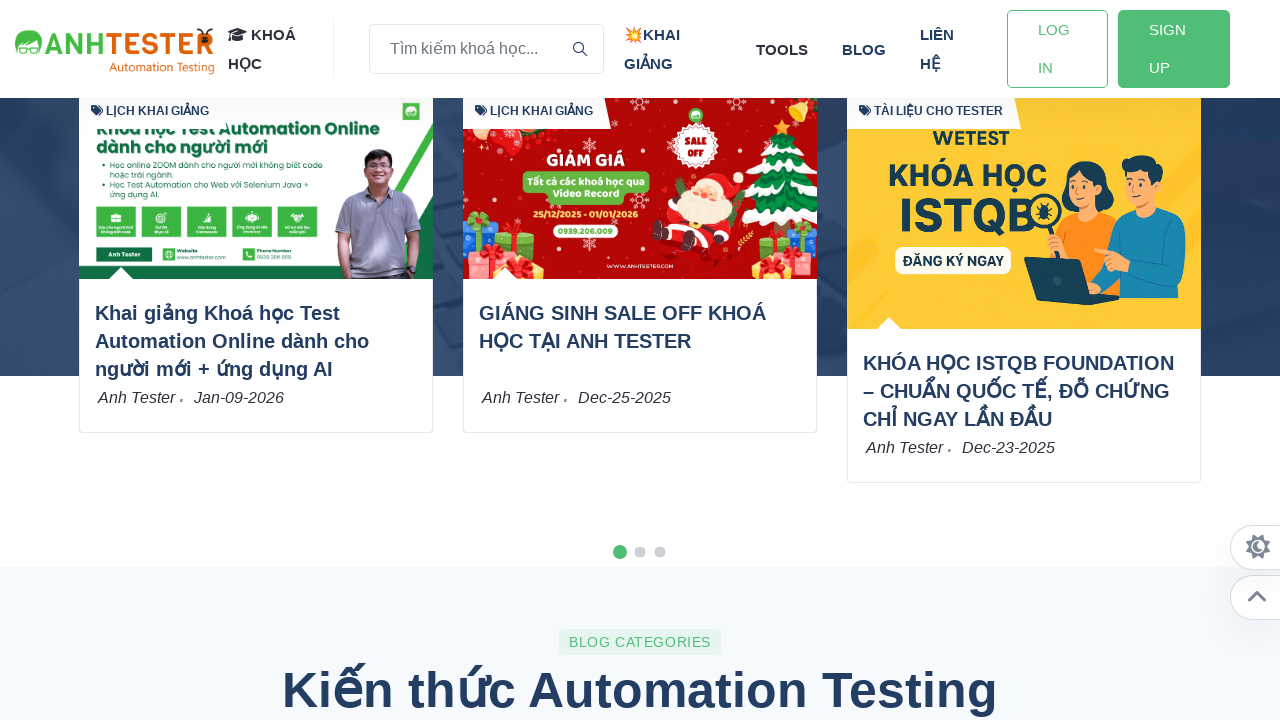